Navigates to DS Portal application and clicks the Get Started button to proceed to the homepage

Starting URL: https://dsportalapp.herokuapp.com/

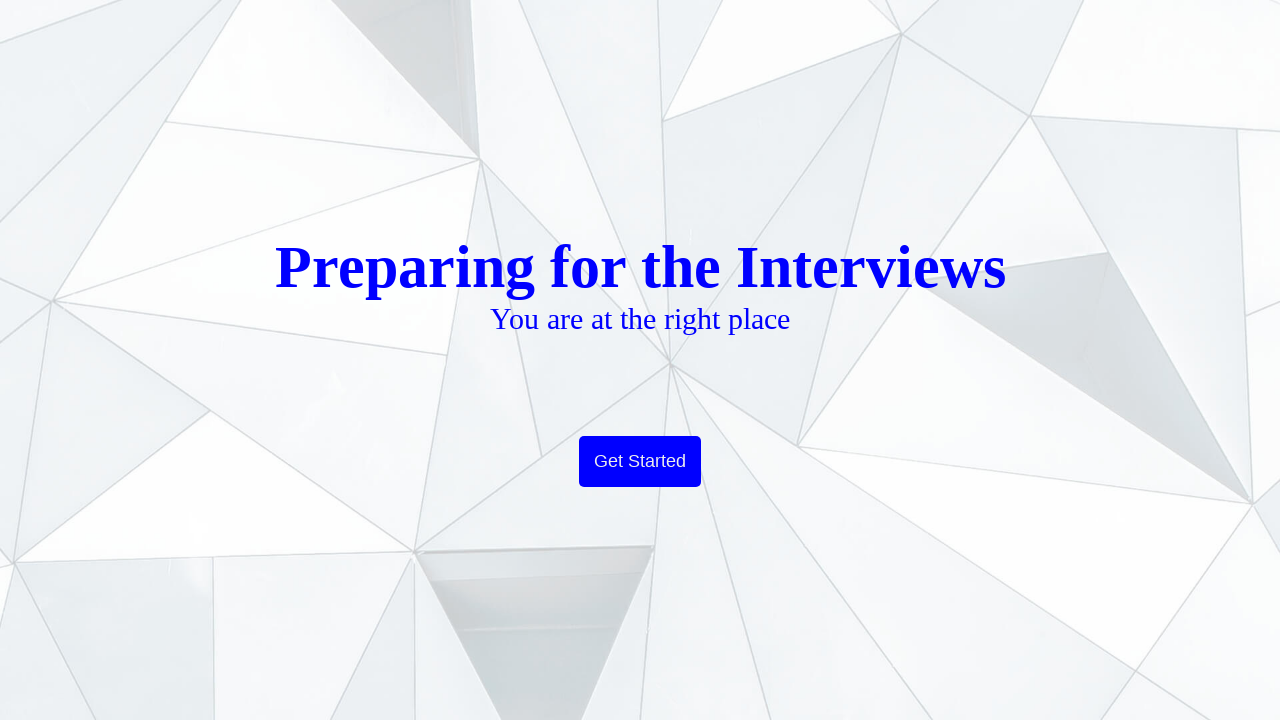

Navigated to DS Portal application at https://dsportalapp.herokuapp.com/
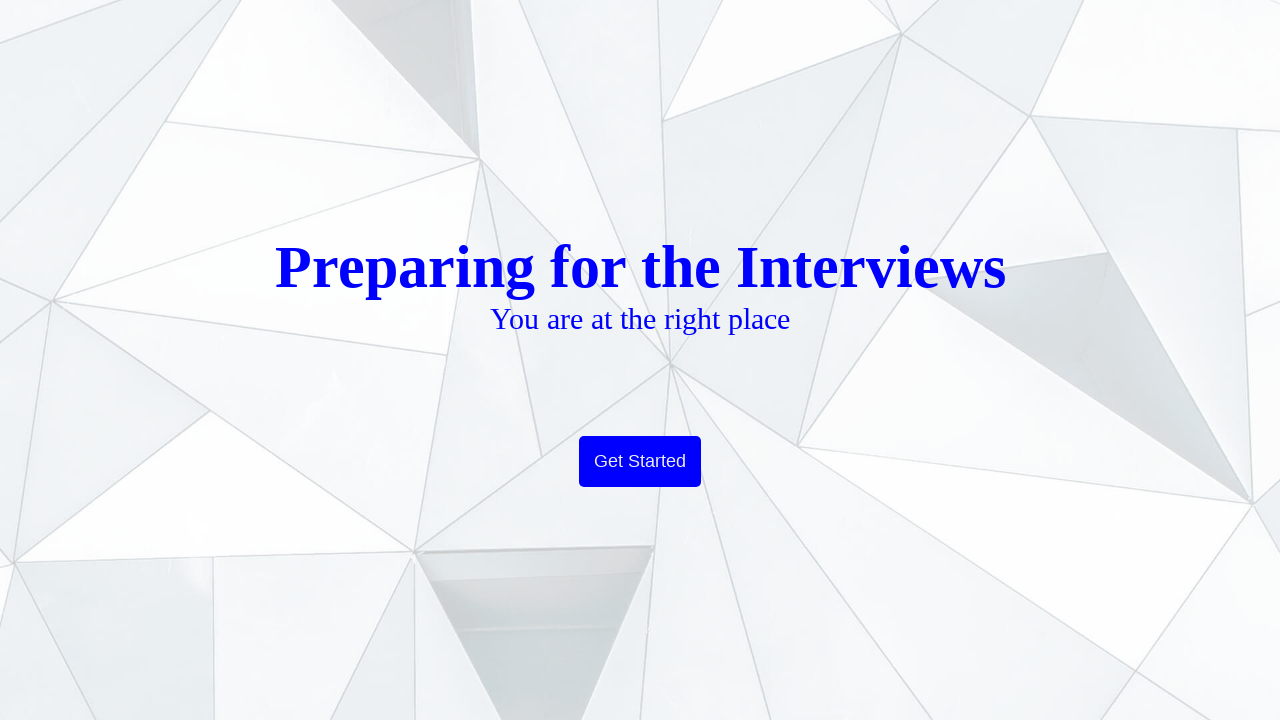

Clicked the Get Started button to proceed to the homepage at (640, 462) on xpath=//button[text()='Get Started']
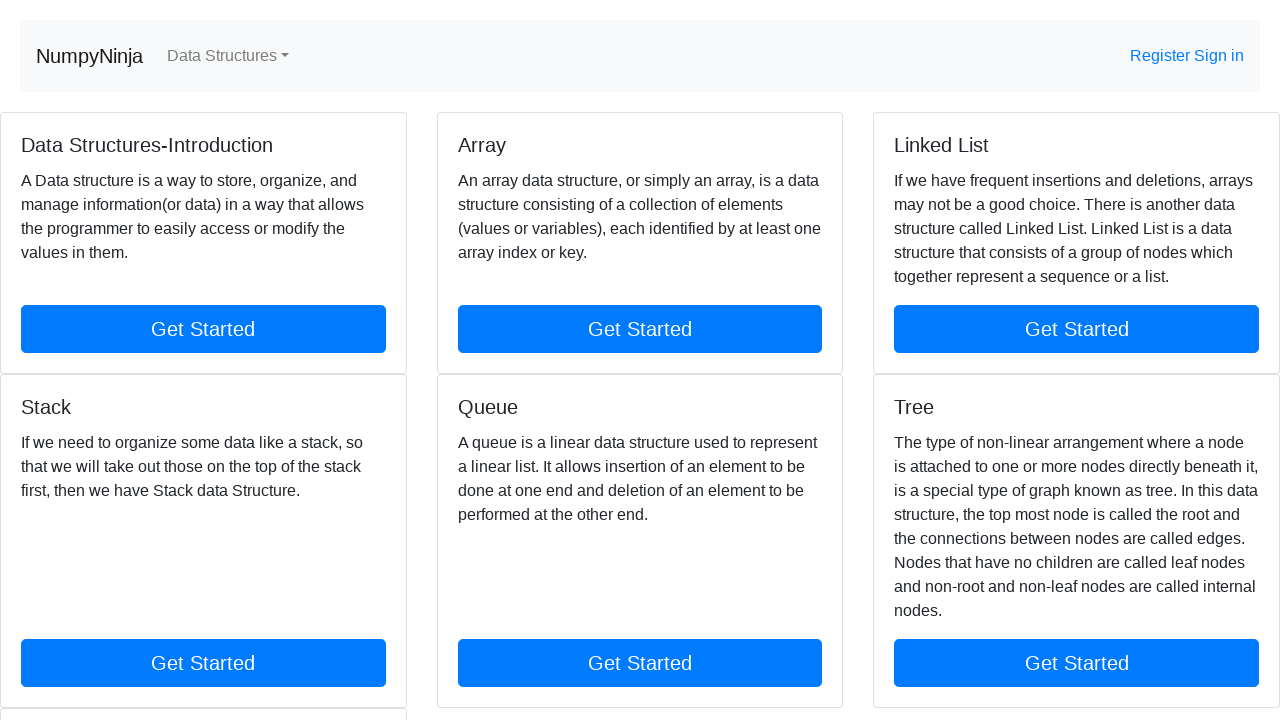

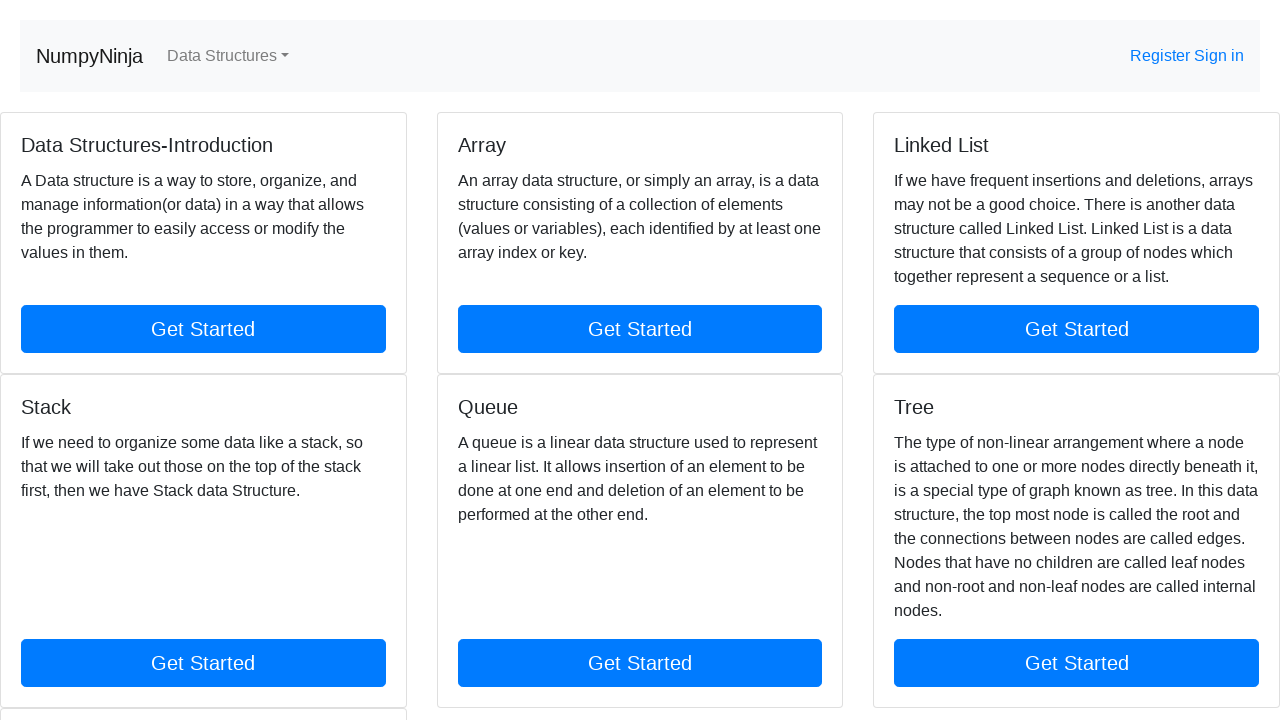